Tests add to cart functionality by scrolling to products section, clicking on a product, and adding it to the cart

Starting URL: https://www.demoblaze.com

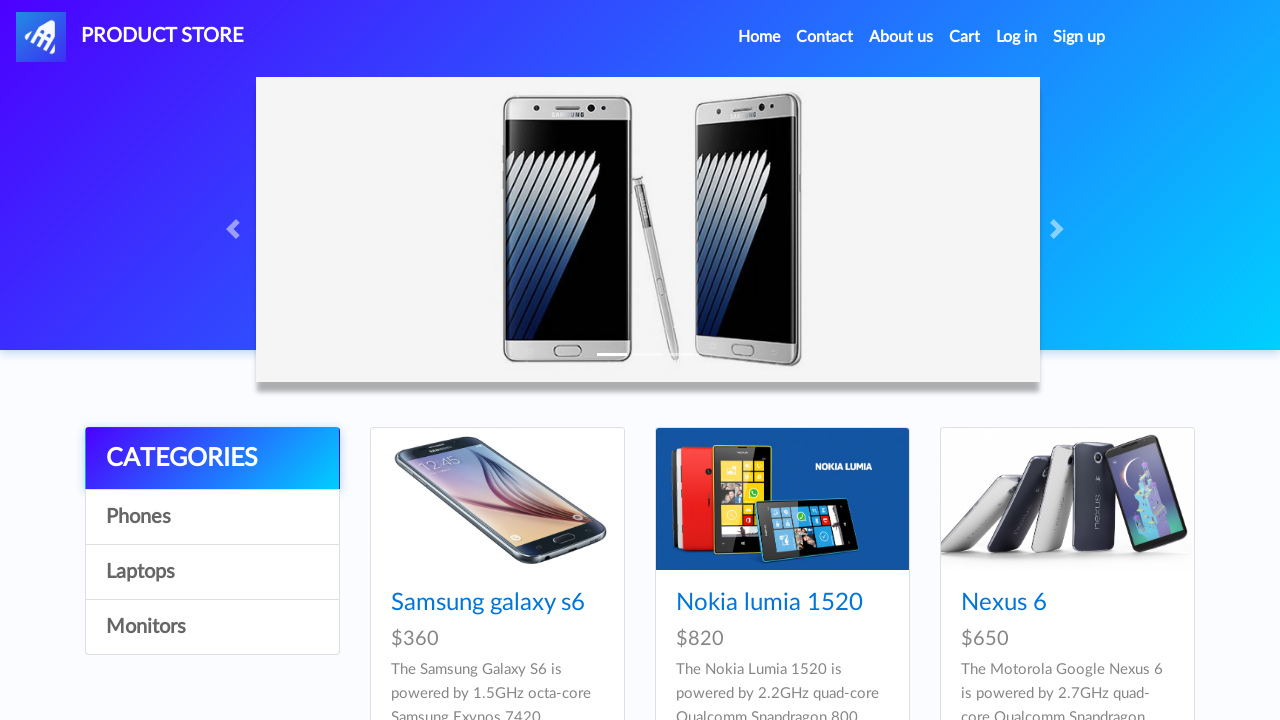

Waited for navbar to load on home page
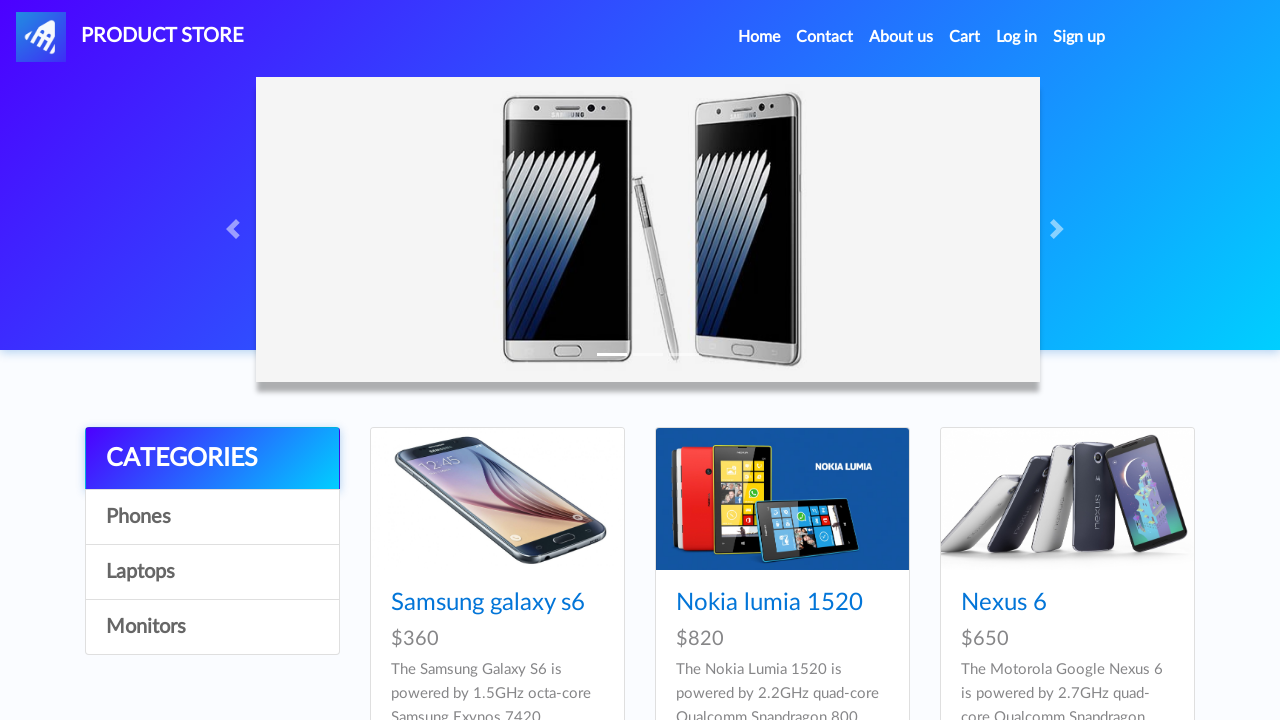

Scrolled down to products section
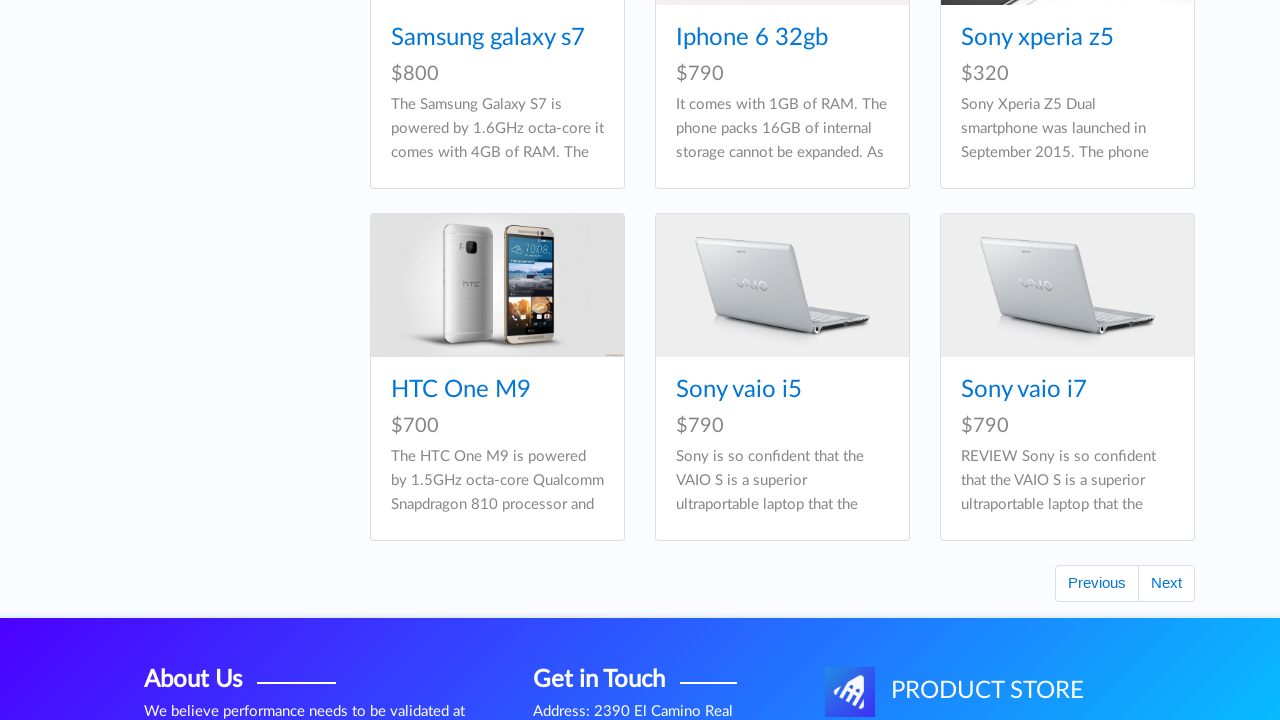

Waited for product card titles to load
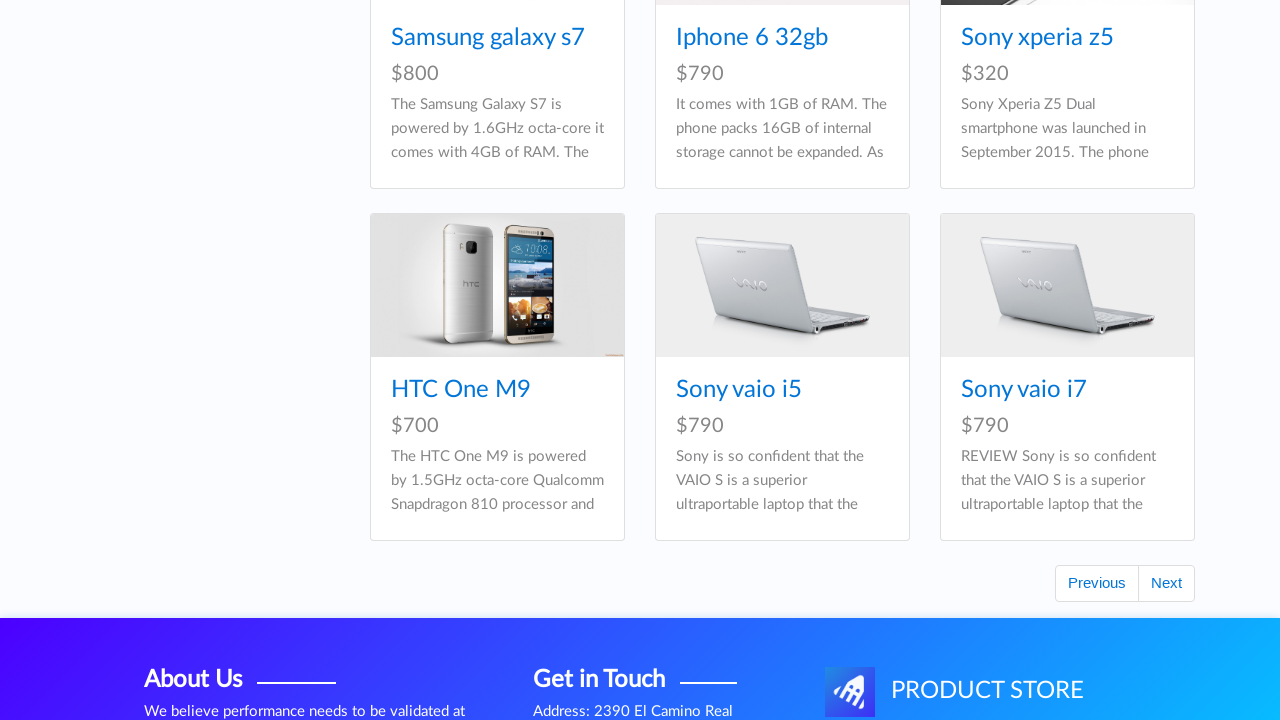

Clicked on first product in the list at (488, 360) on .card-title a >> nth=0
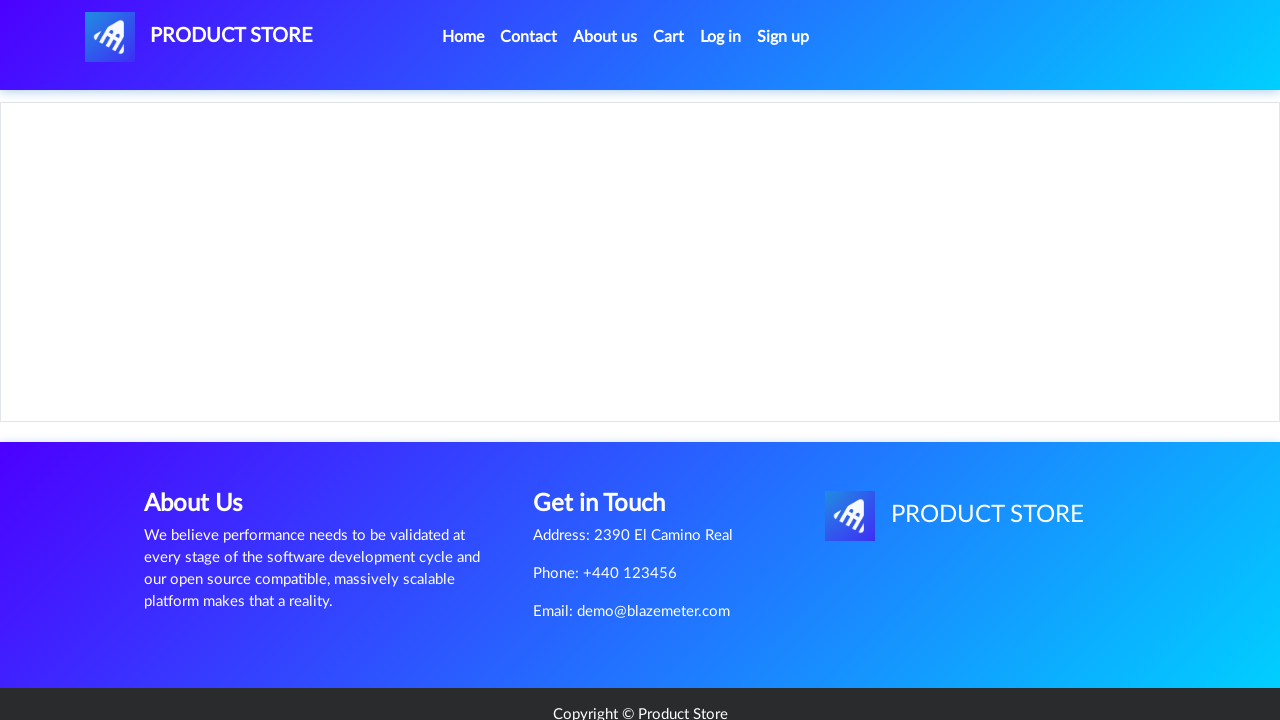

Waited for product description page to load
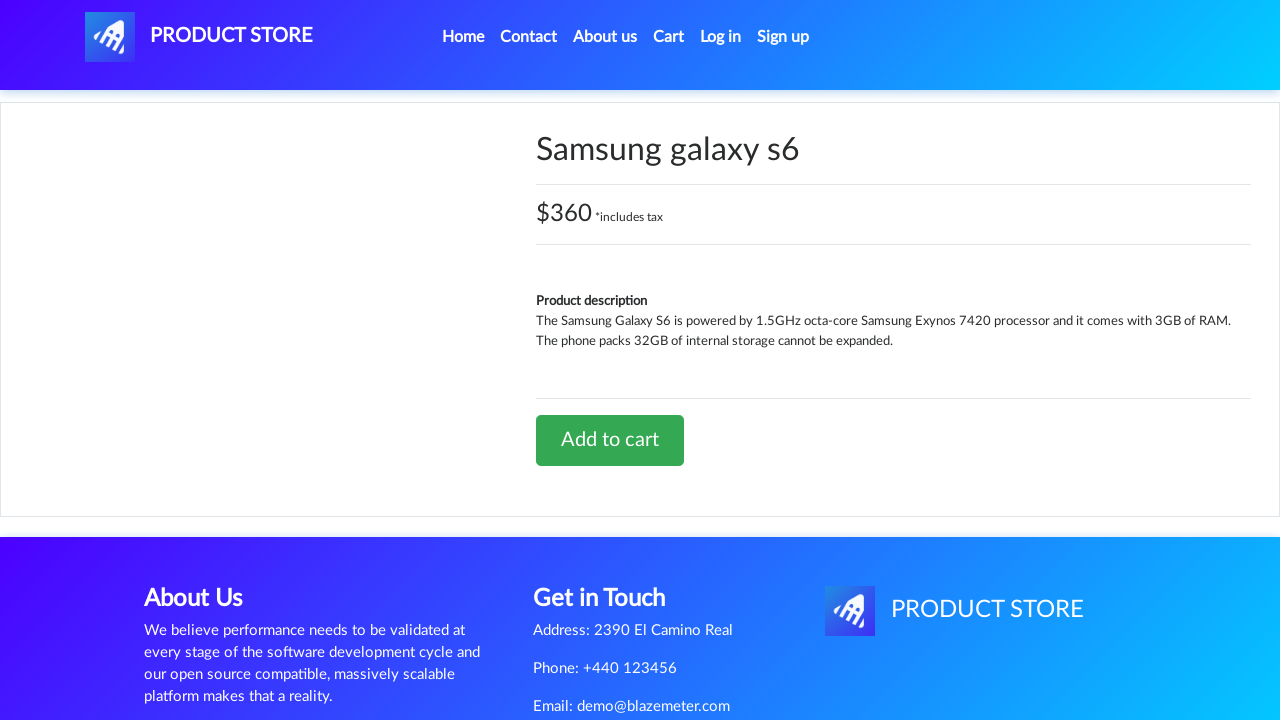

Clicked 'Add to cart' button at (610, 440) on a.btn-success:has-text('Add to cart')
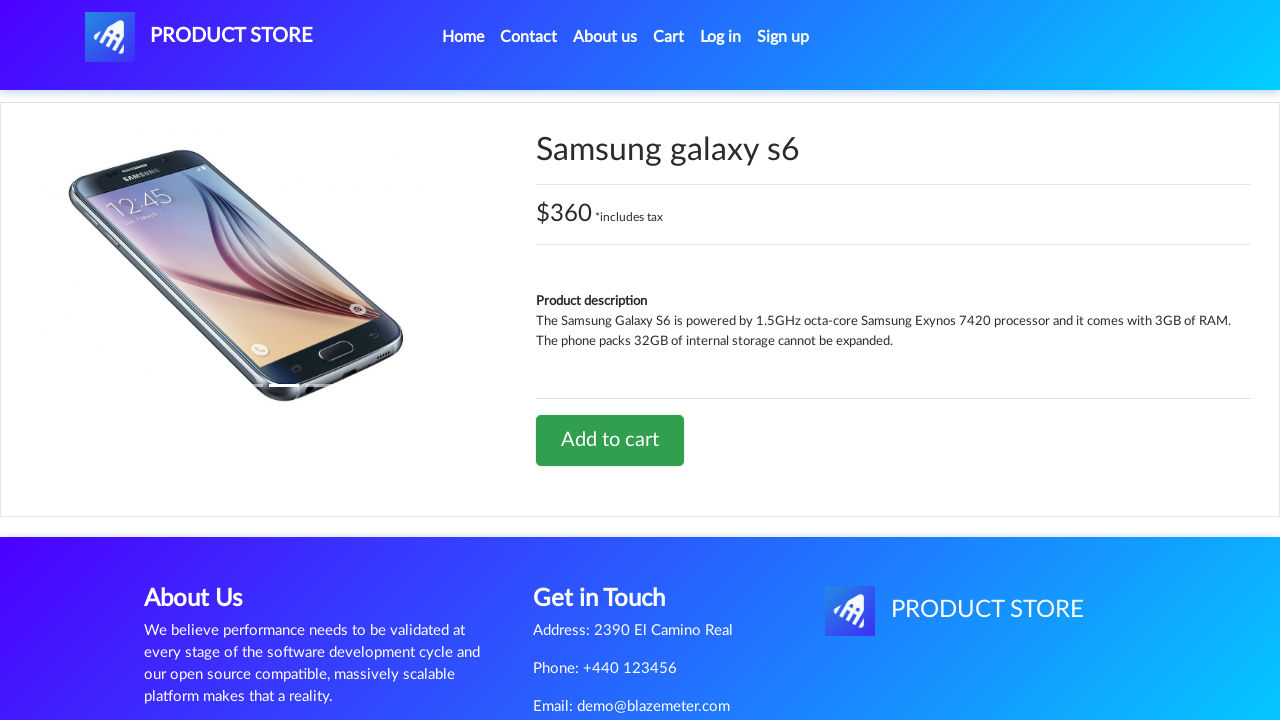

Set up dialog handler to accept product added alert
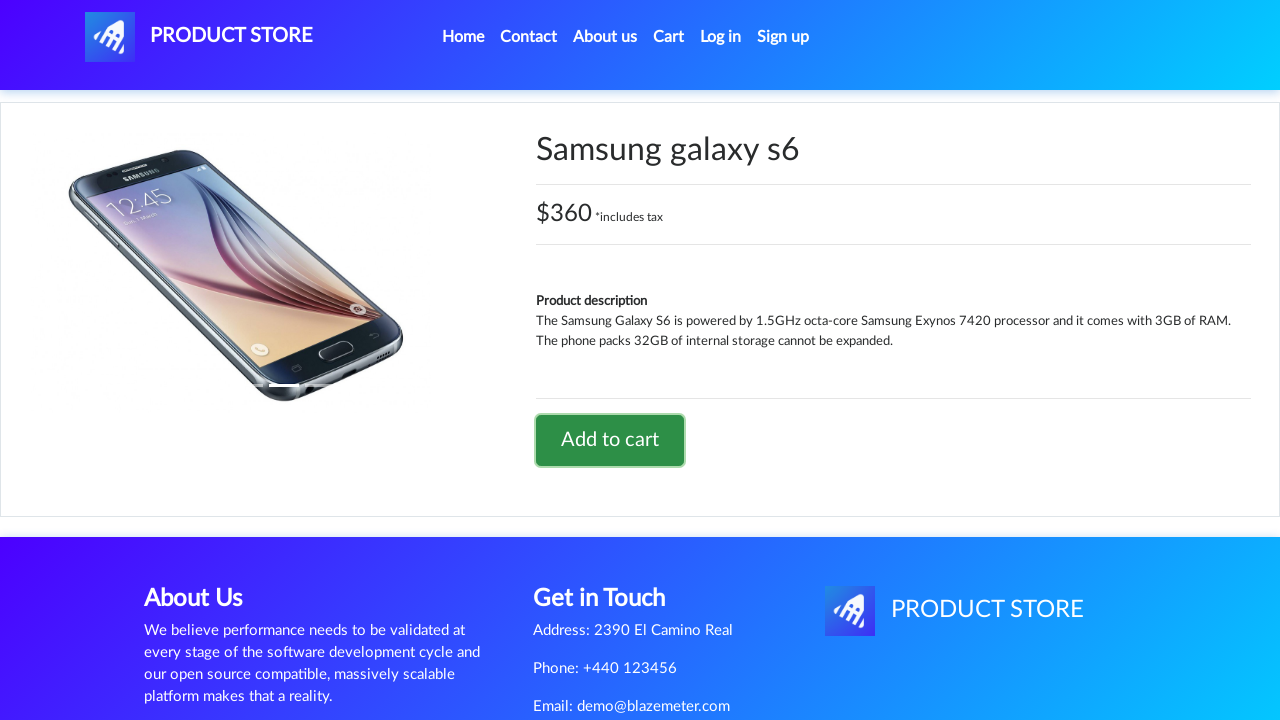

Waited for alert confirmation
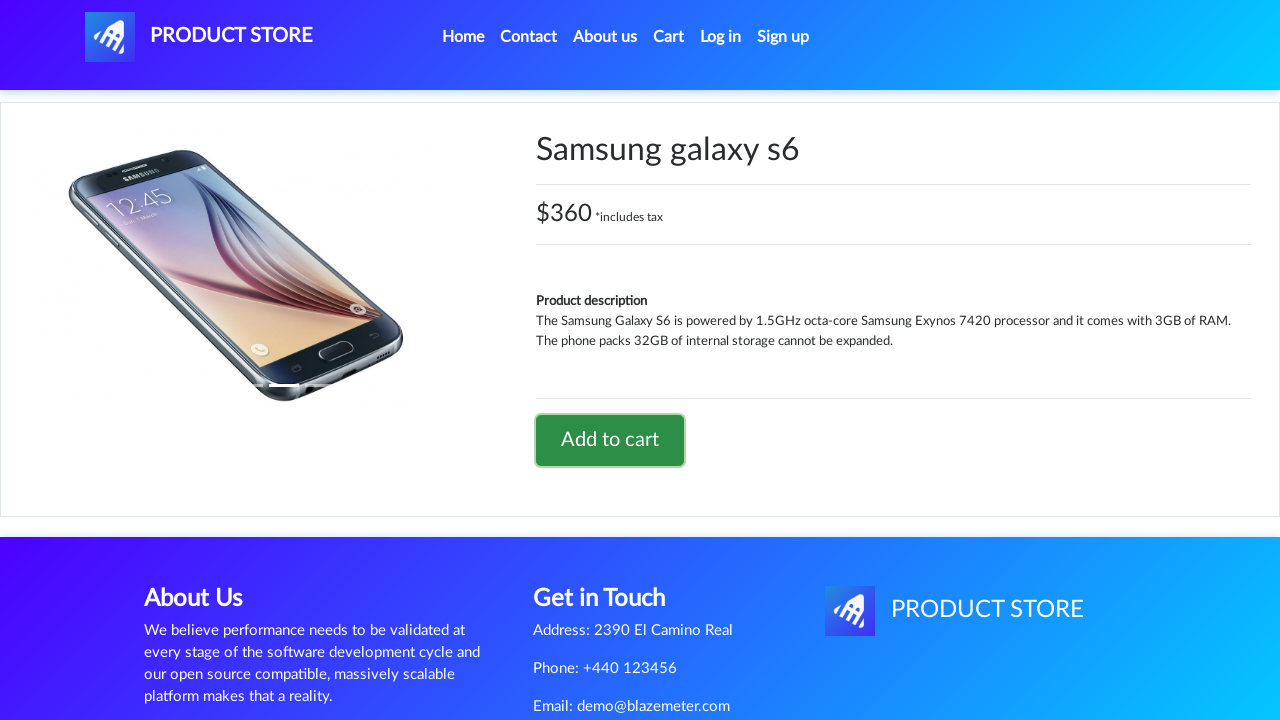

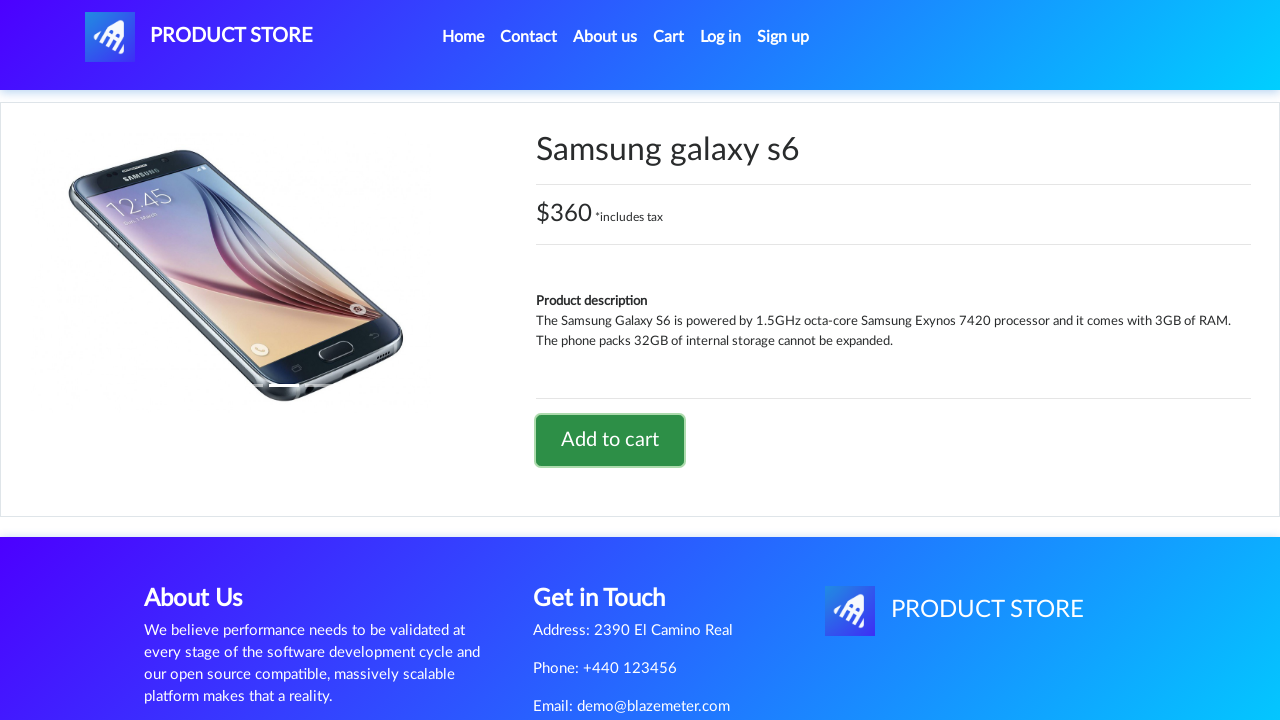